Tests a kitten-collecting game using an interactions wrapper approach - navigates to game, starts it, and clicks kittens until game over

Starting URL: http://thelab.boozang.com/

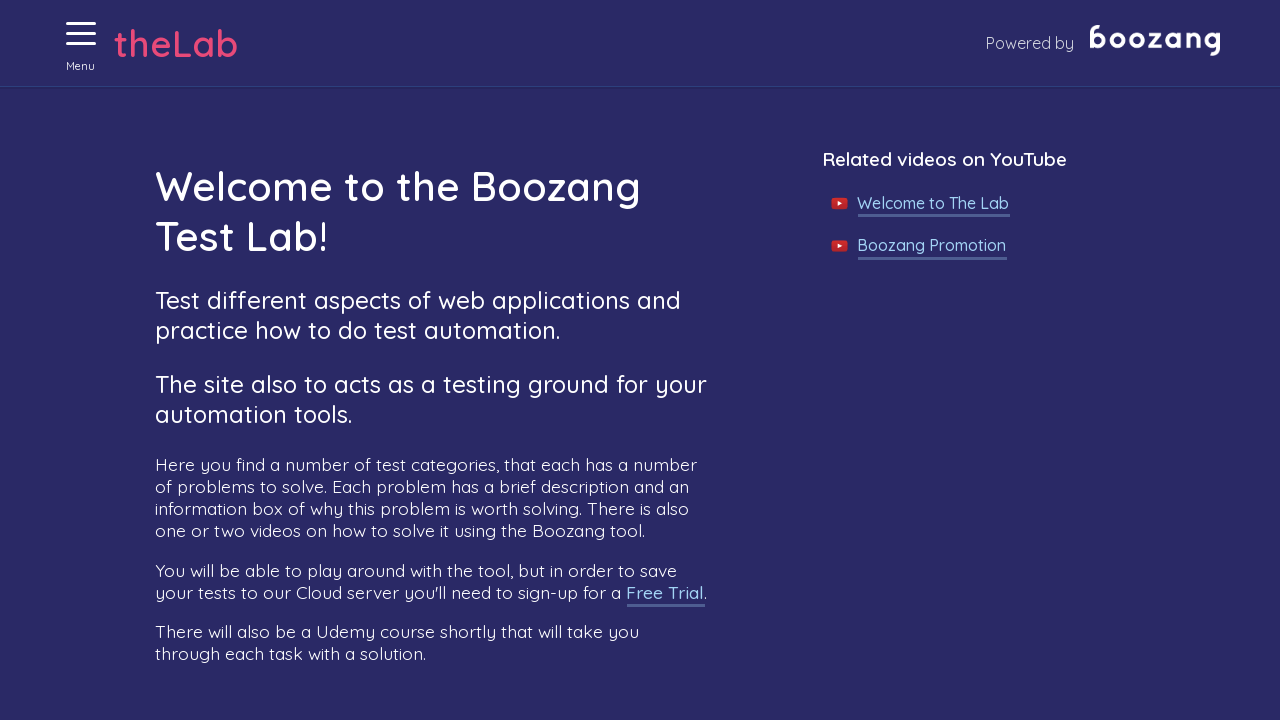

Clicked menu button to open navigation at (81, 34) on xpath=//button[@aria-label='Menu' and @aria-expanded='false']
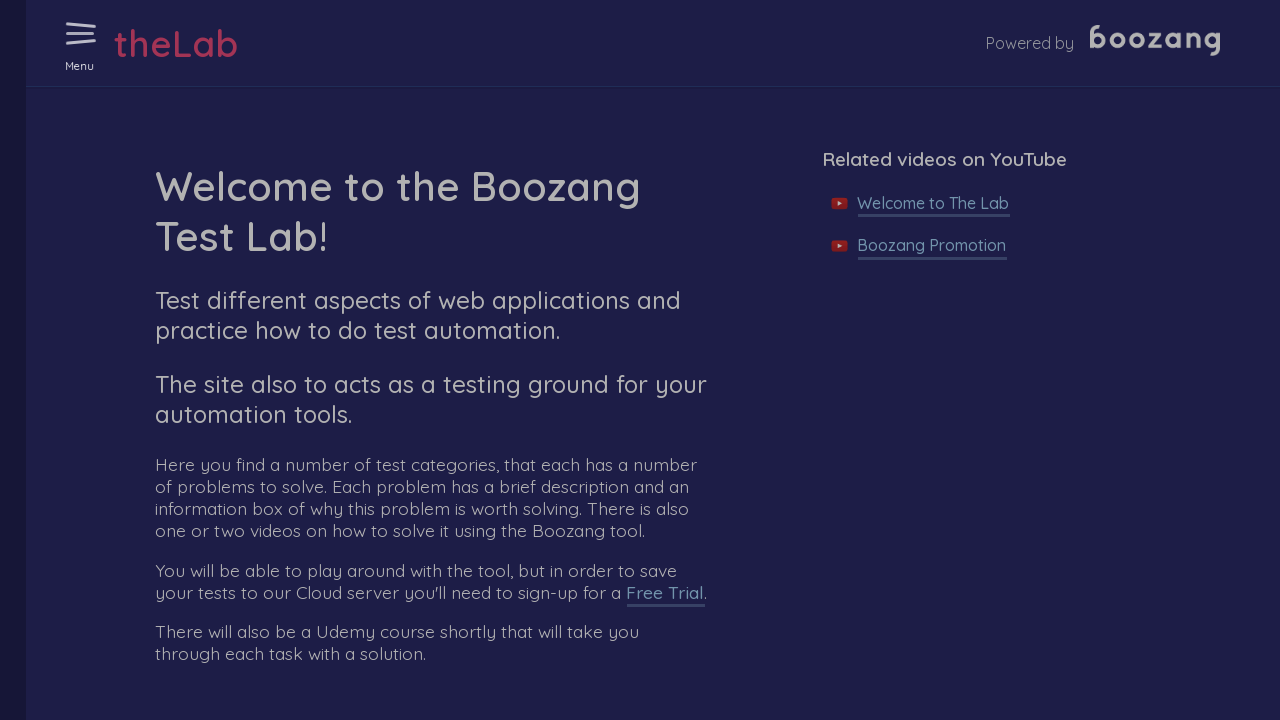

Clicked 'Collecting kittens' menu item to navigate to game at (119, 628) on xpath=//a[.='Collecting kittens']
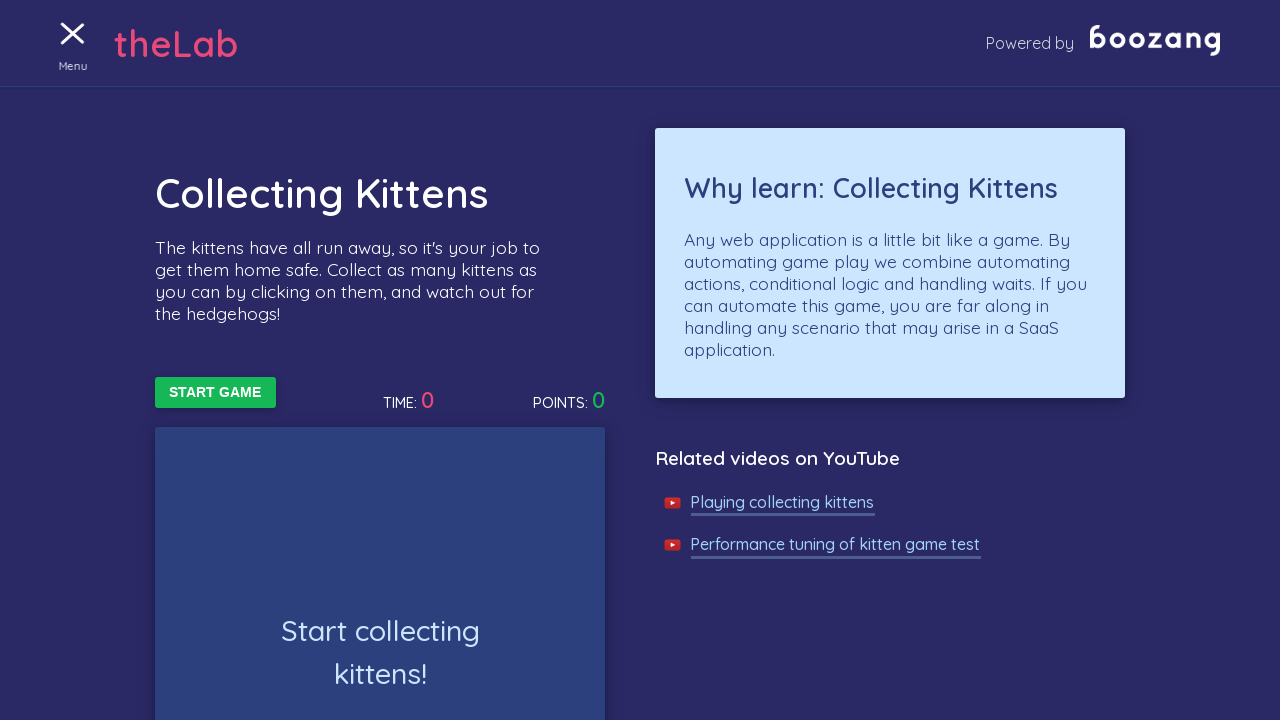

Clicked 'Start Game' button to begin kitten game at (215, 393) on xpath=//button[text()='Start Game']
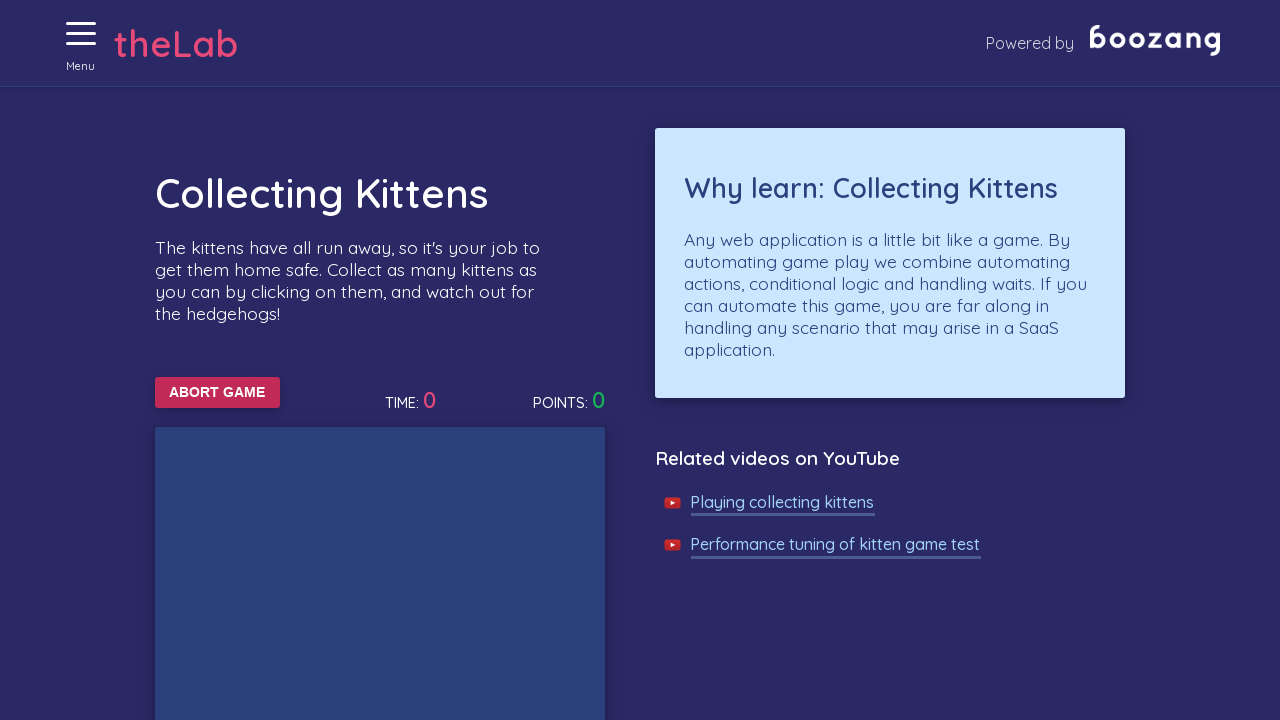

Clicked a kitten during gameplay at (532, 703) on //img[@alt='Cat']
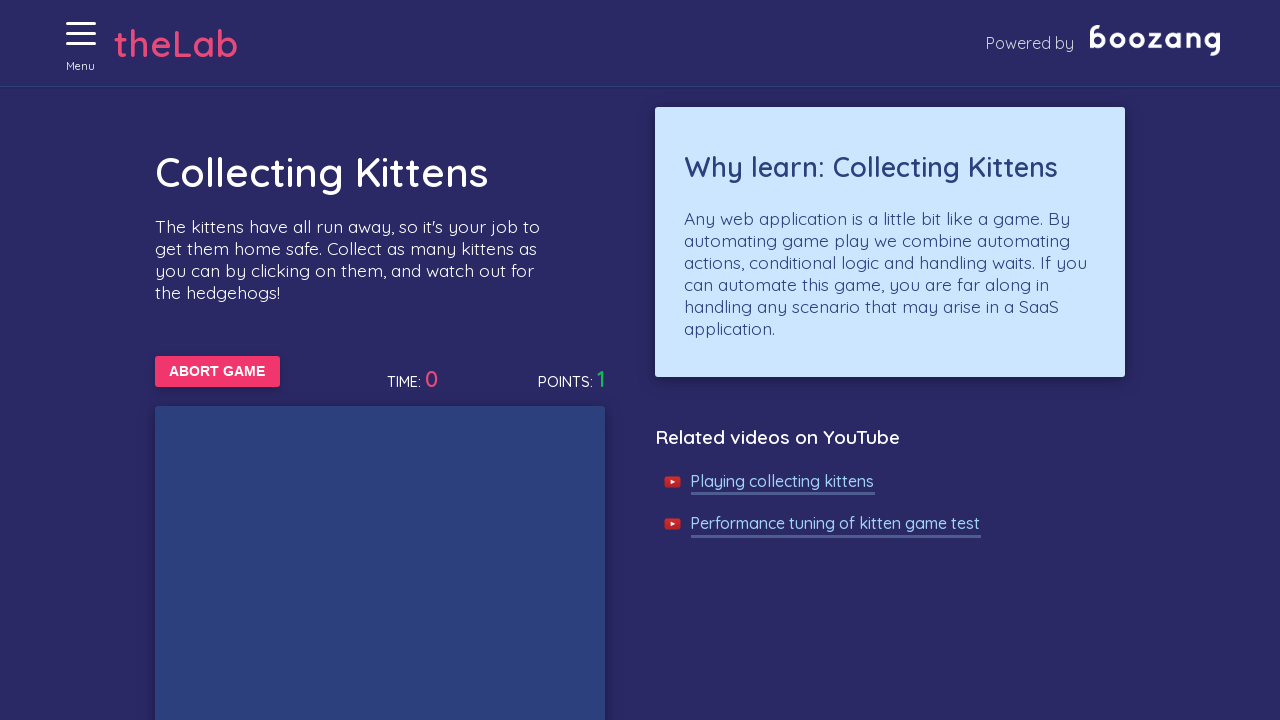

Clicked a kitten during gameplay at (326, 493) on //img[@alt='Cat']
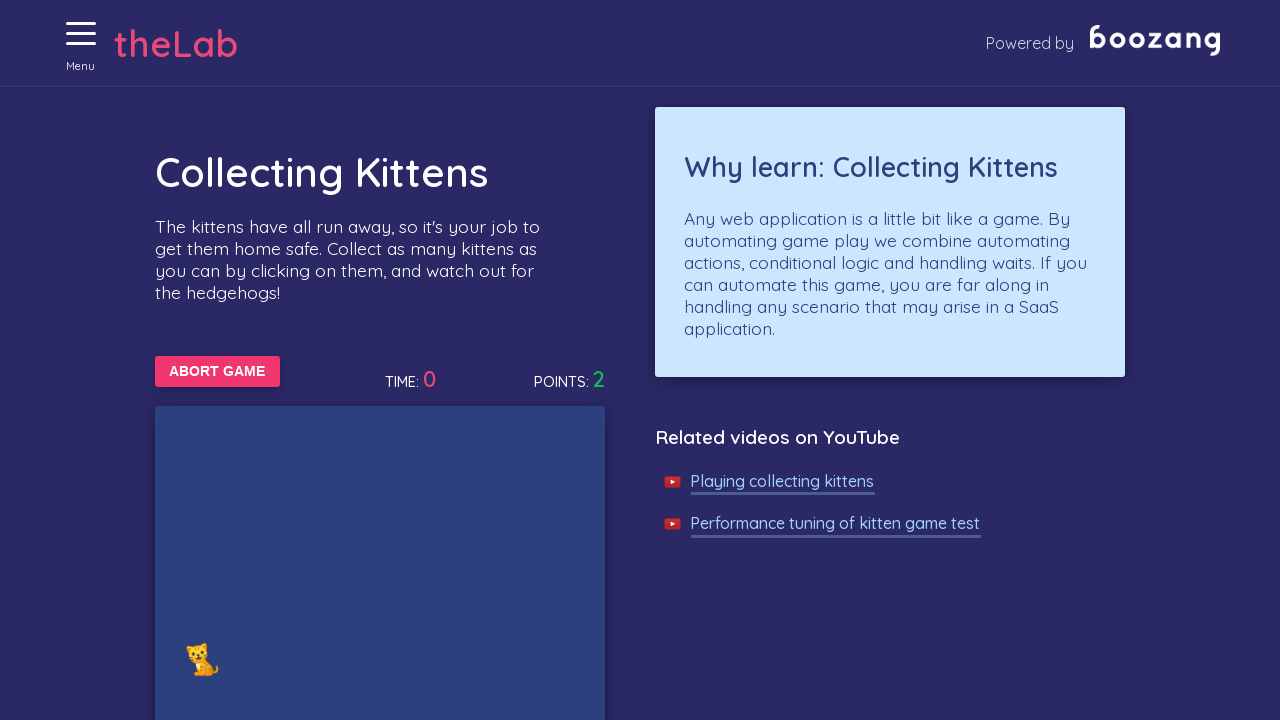

Clicked a kitten during gameplay at (184, 477) on //img[@alt='Cat']
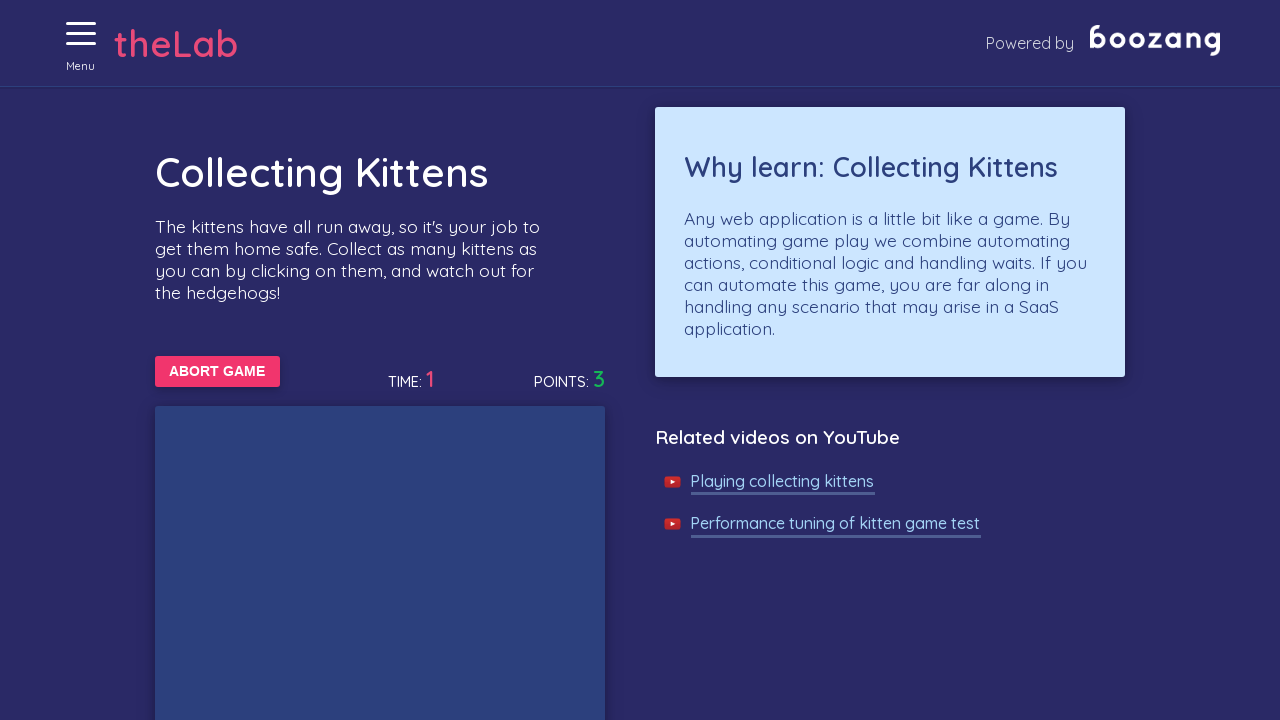

Clicked a kitten during gameplay at (214, 360) on //img[@alt='Cat']
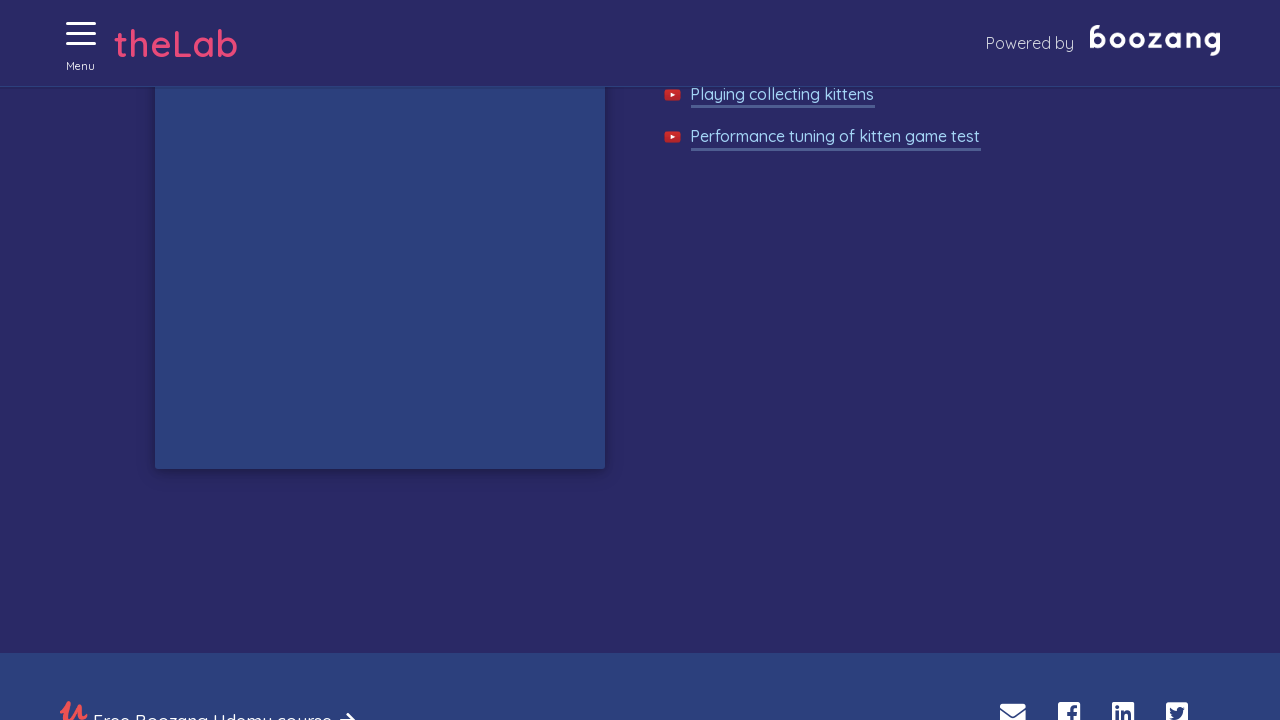

Clicked a kitten during gameplay at (412, 345) on //img[@alt='Cat']
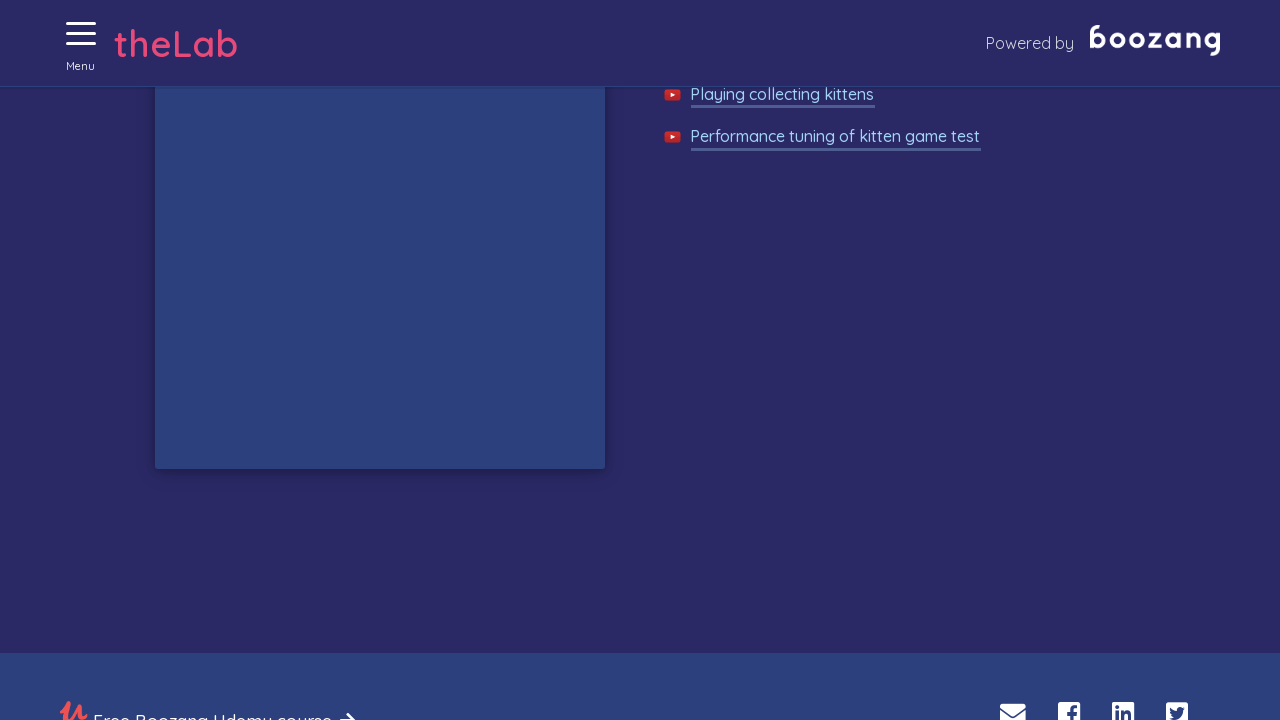

Clicked a kitten during gameplay at (546, 322) on //img[@alt='Cat']
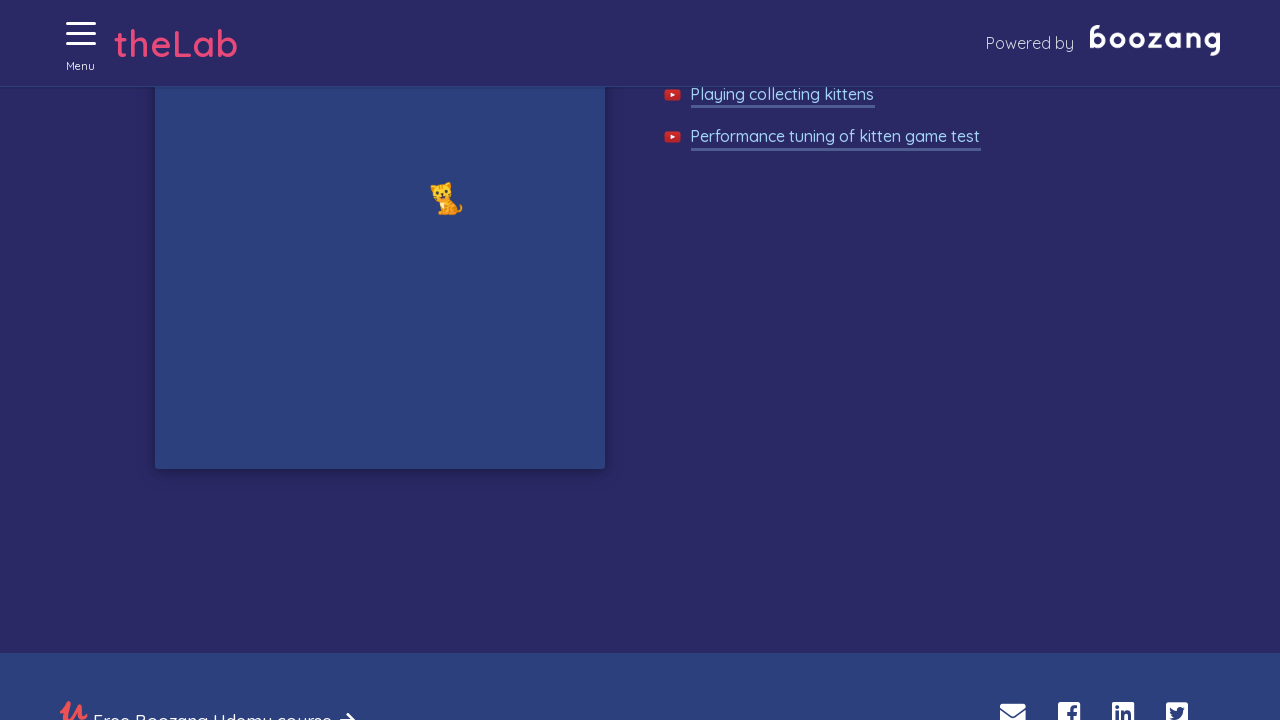

Clicked a kitten during gameplay at (446, 198) on //img[@alt='Cat']
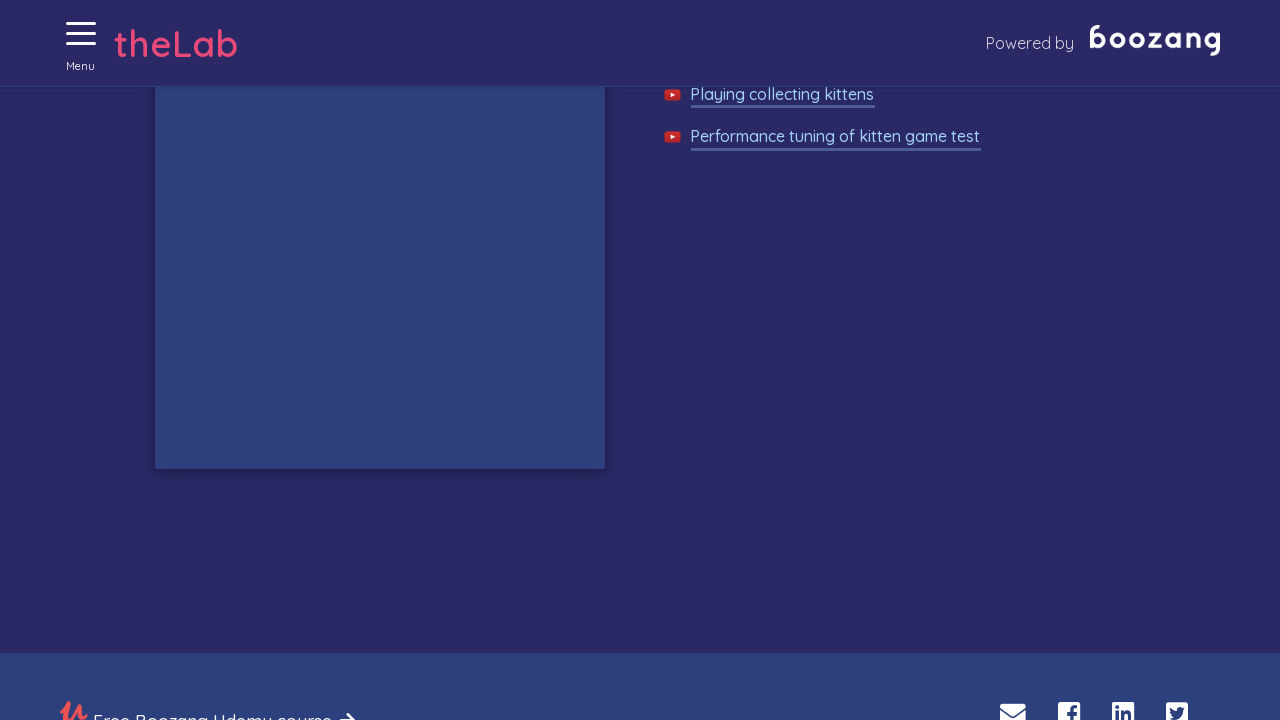

Clicked a kitten during gameplay at (254, 160) on //img[@alt='Cat']
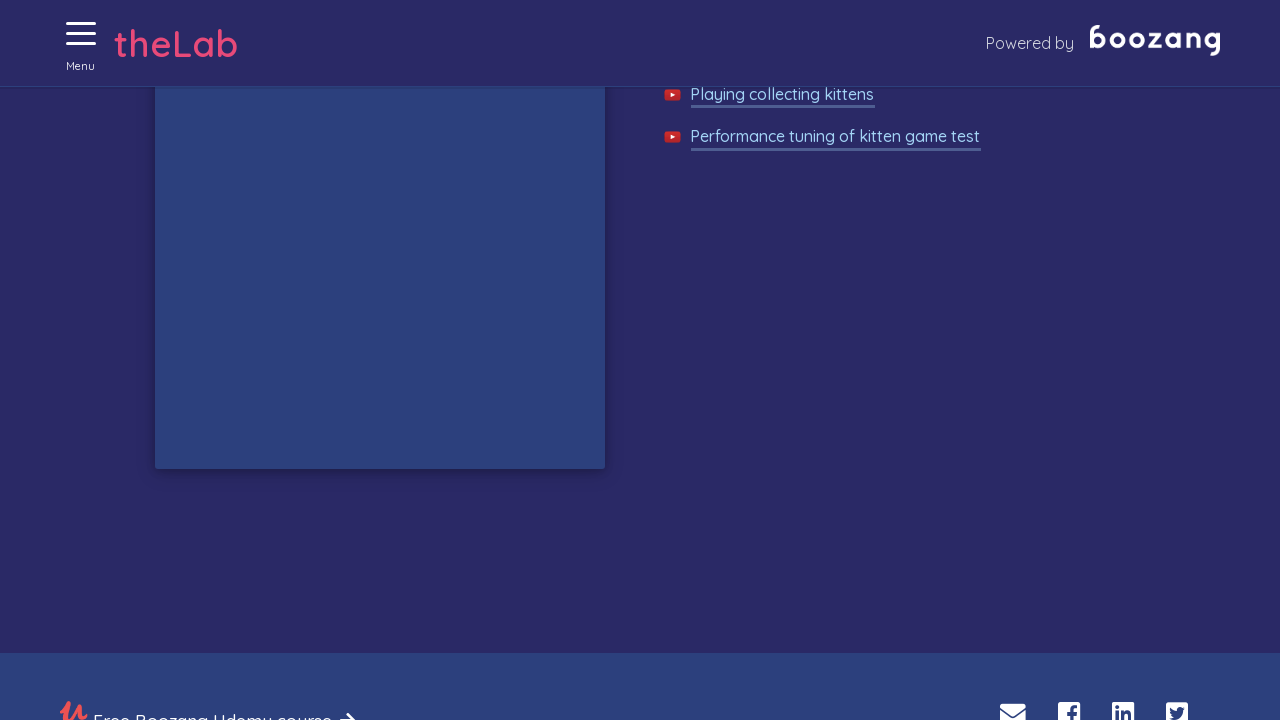

Clicked a kitten during gameplay at (328, 376) on //img[@alt='Cat']
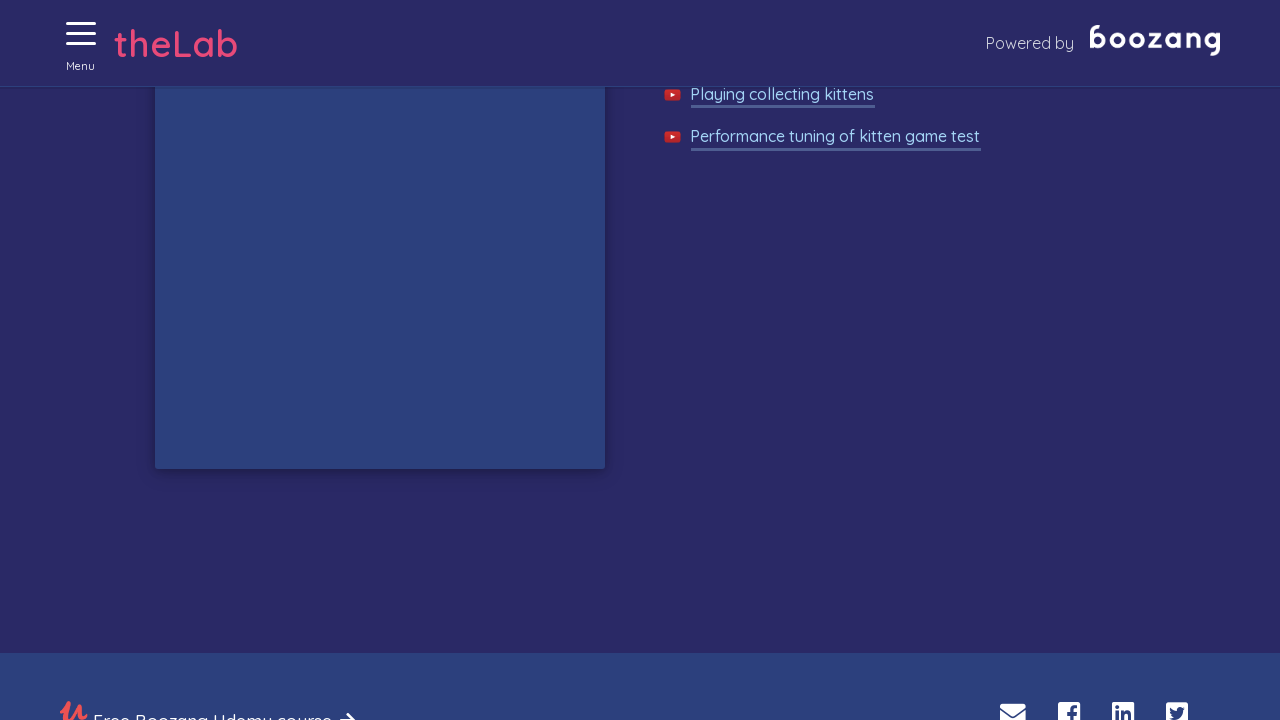

Clicked a kitten during gameplay at (338, 228) on //img[@alt='Cat']
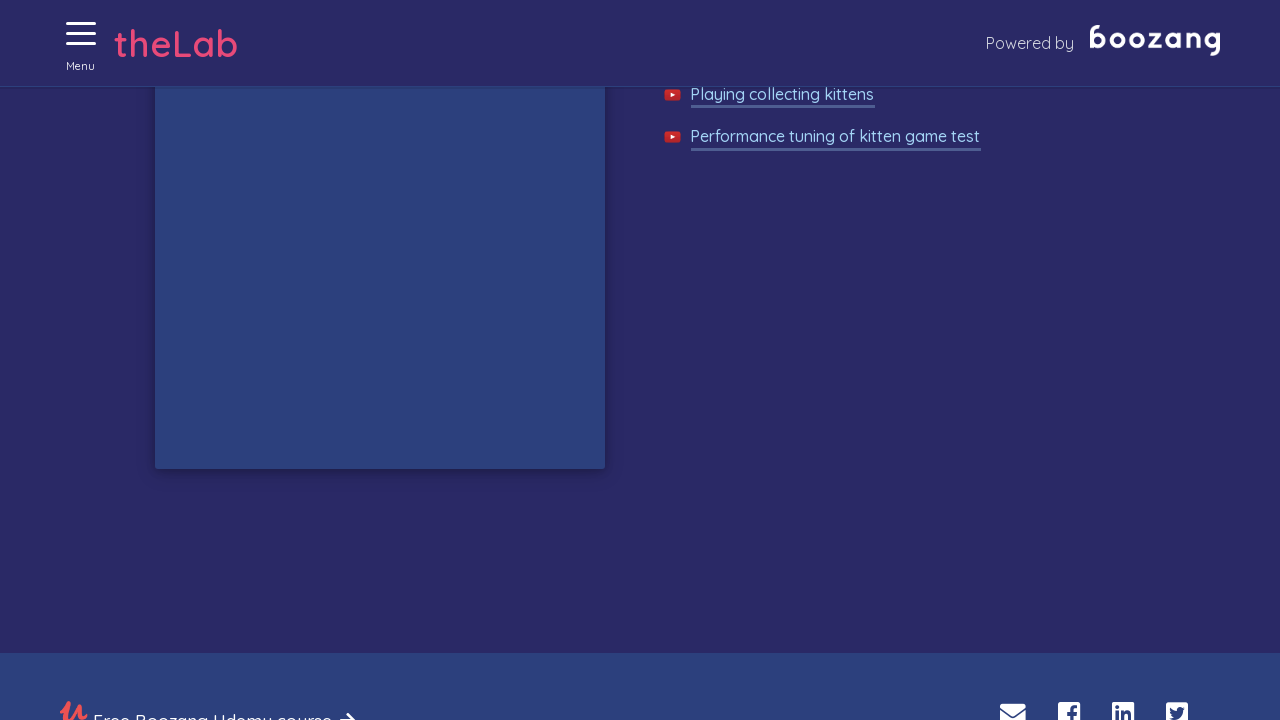

Clicked a kitten during gameplay at (184, 468) on //img[@alt='Cat']
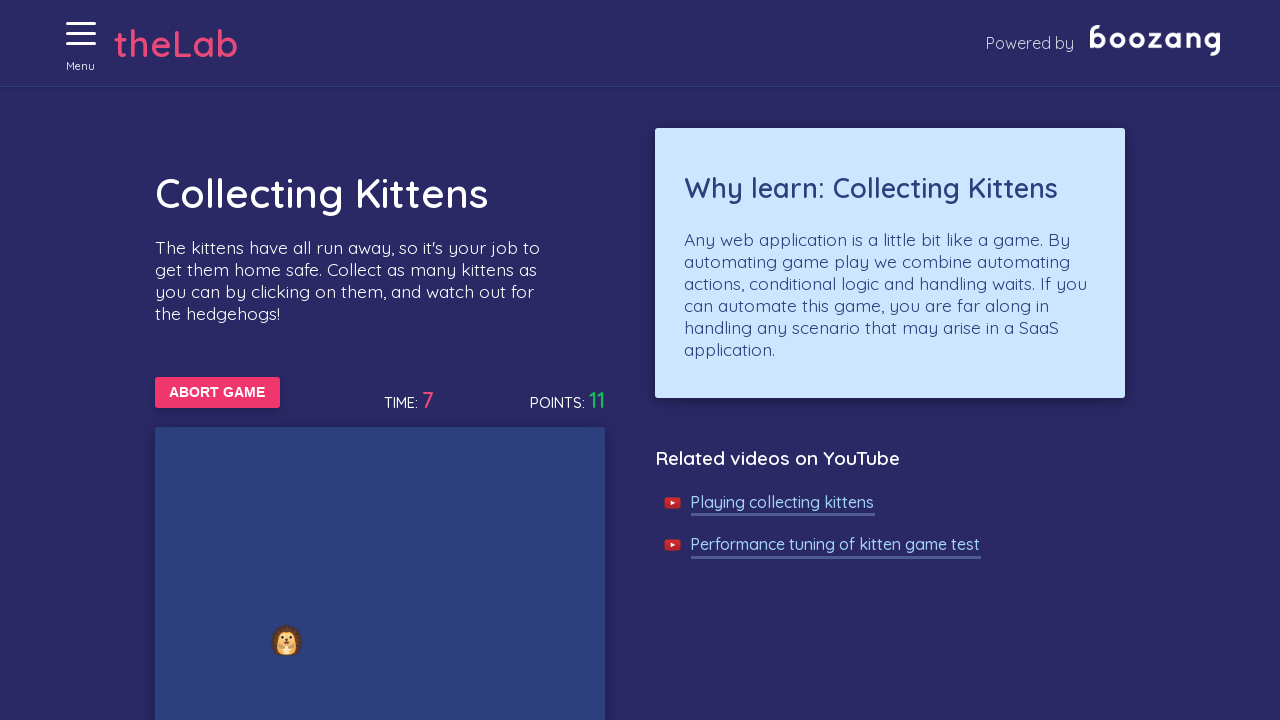

Clicked a kitten during gameplay at (534, 703) on //img[@alt='Cat']
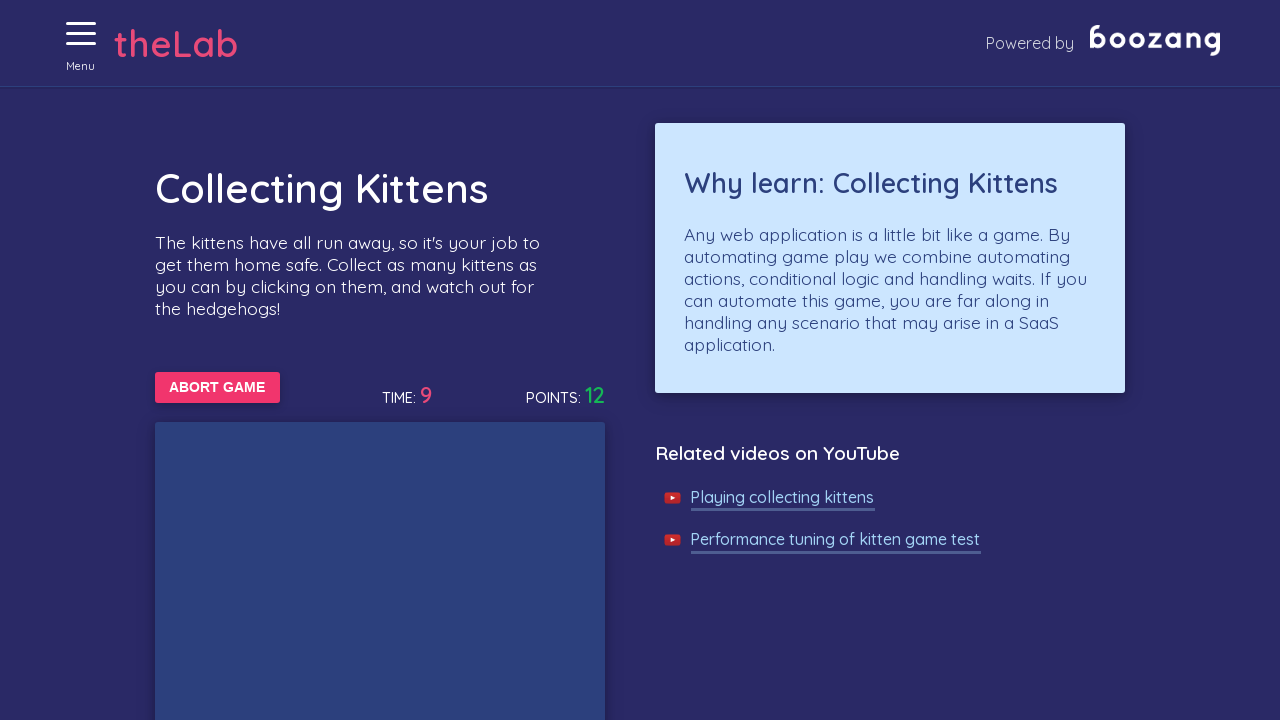

Clicked a kitten during gameplay at (528, 513) on //img[@alt='Cat']
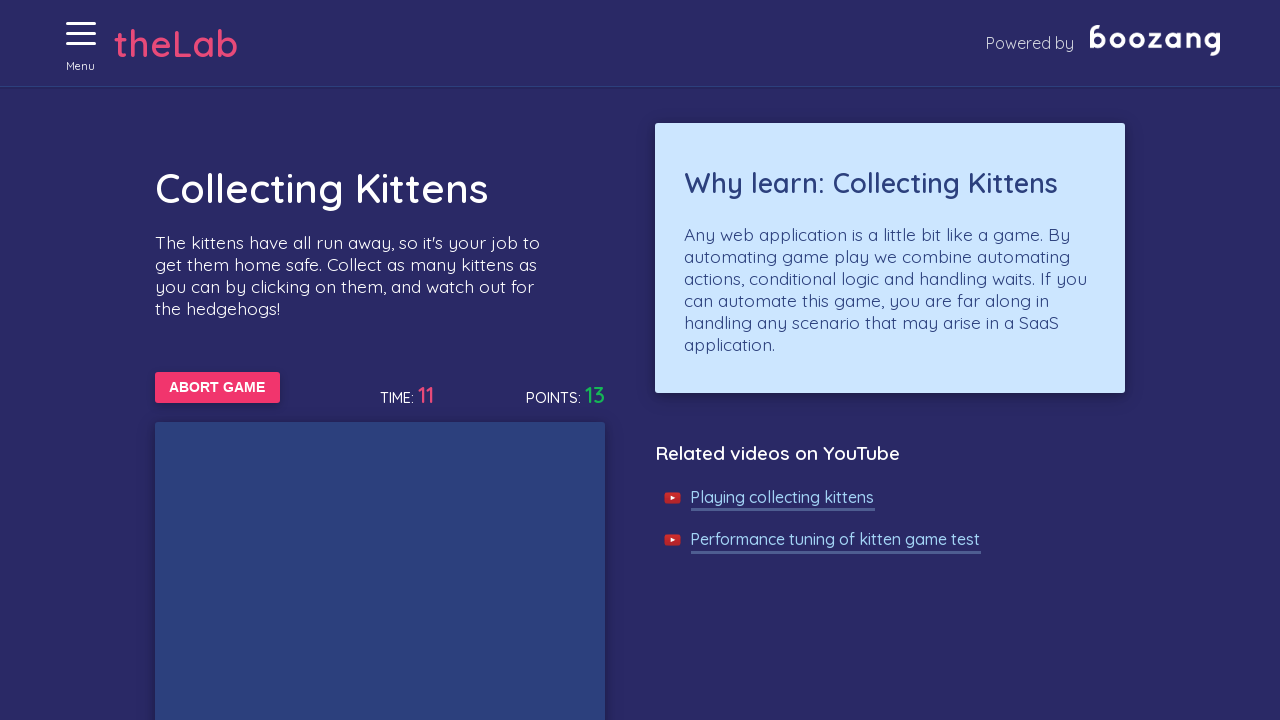

Clicked a kitten during gameplay at (544, 360) on //img[@alt='Cat']
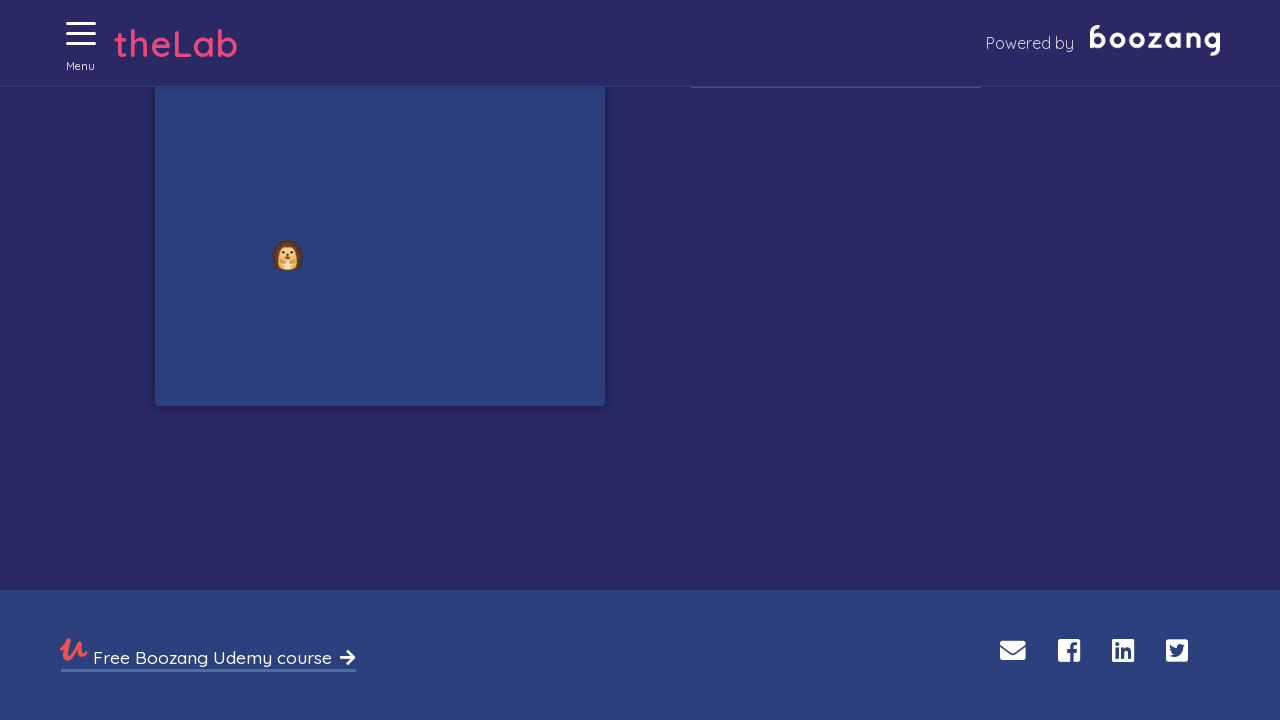

Clicked a kitten during gameplay at (404, 522) on //img[@alt='Cat']
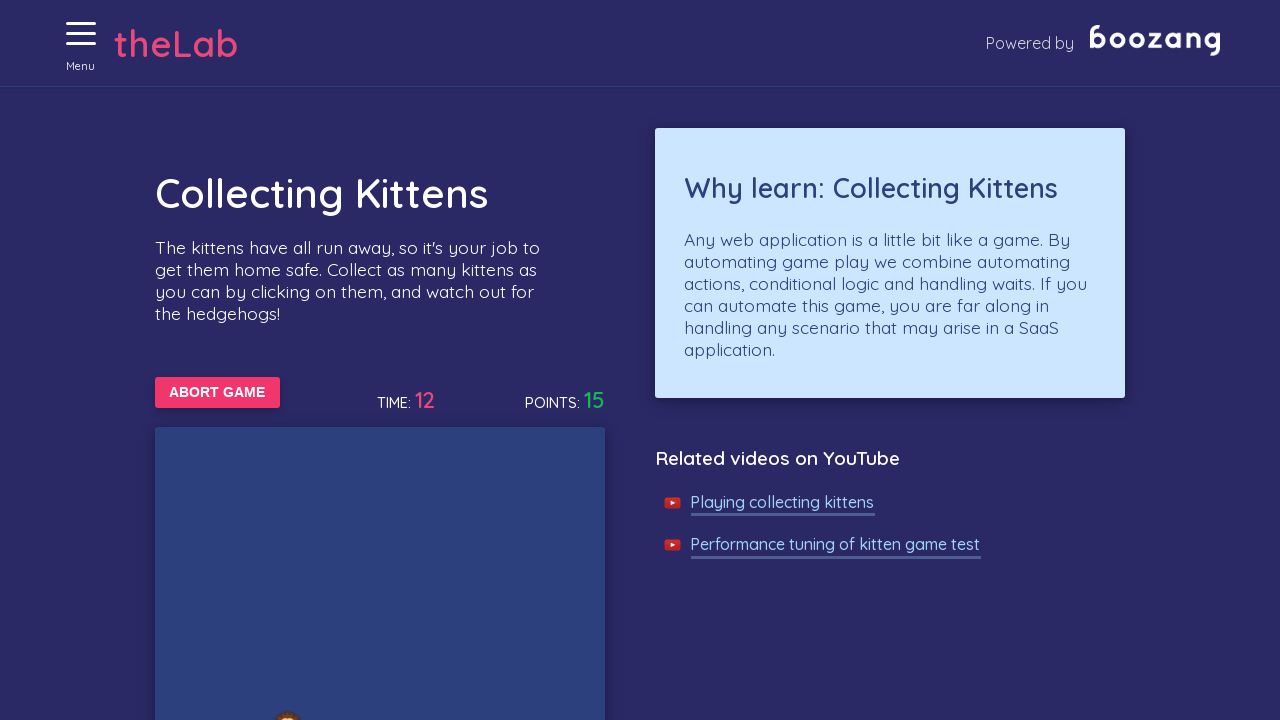

Clicked a kitten during gameplay at (404, 522) on //img[@alt='Cat']
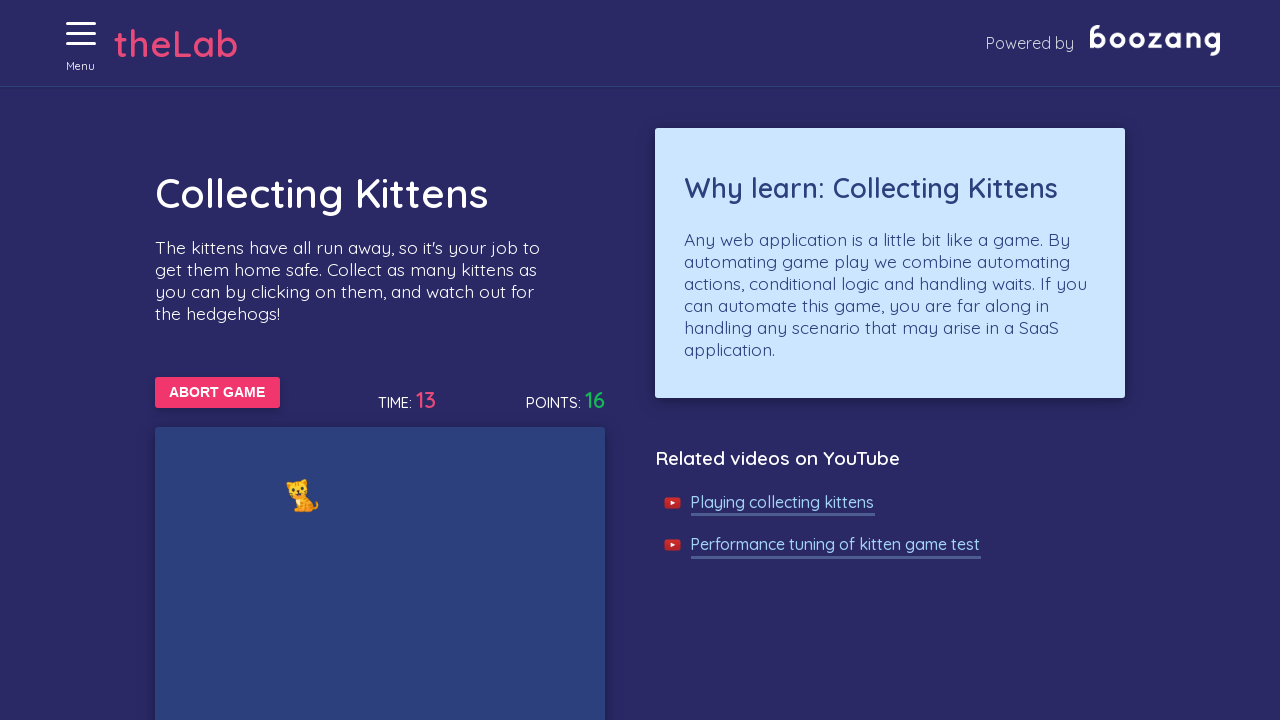

Clicked a kitten during gameplay at (302, 495) on //img[@alt='Cat']
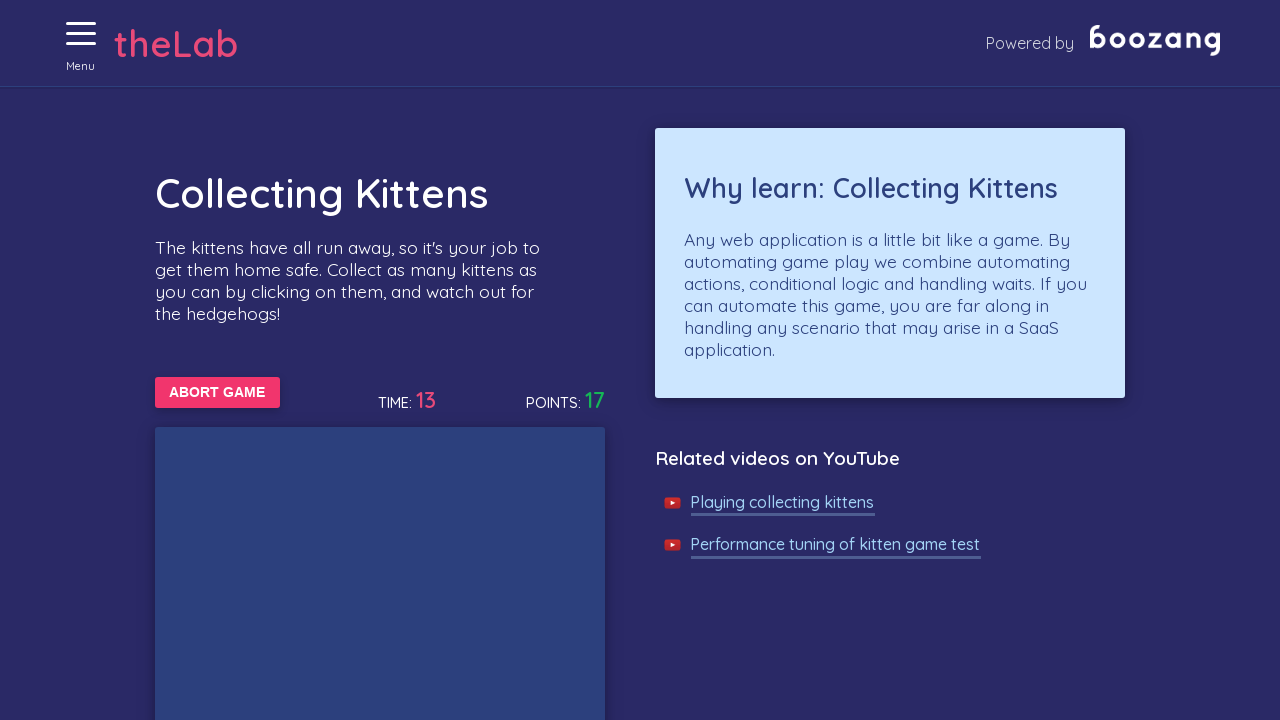

Clicked a kitten during gameplay at (204, 703) on //img[@alt='Cat']
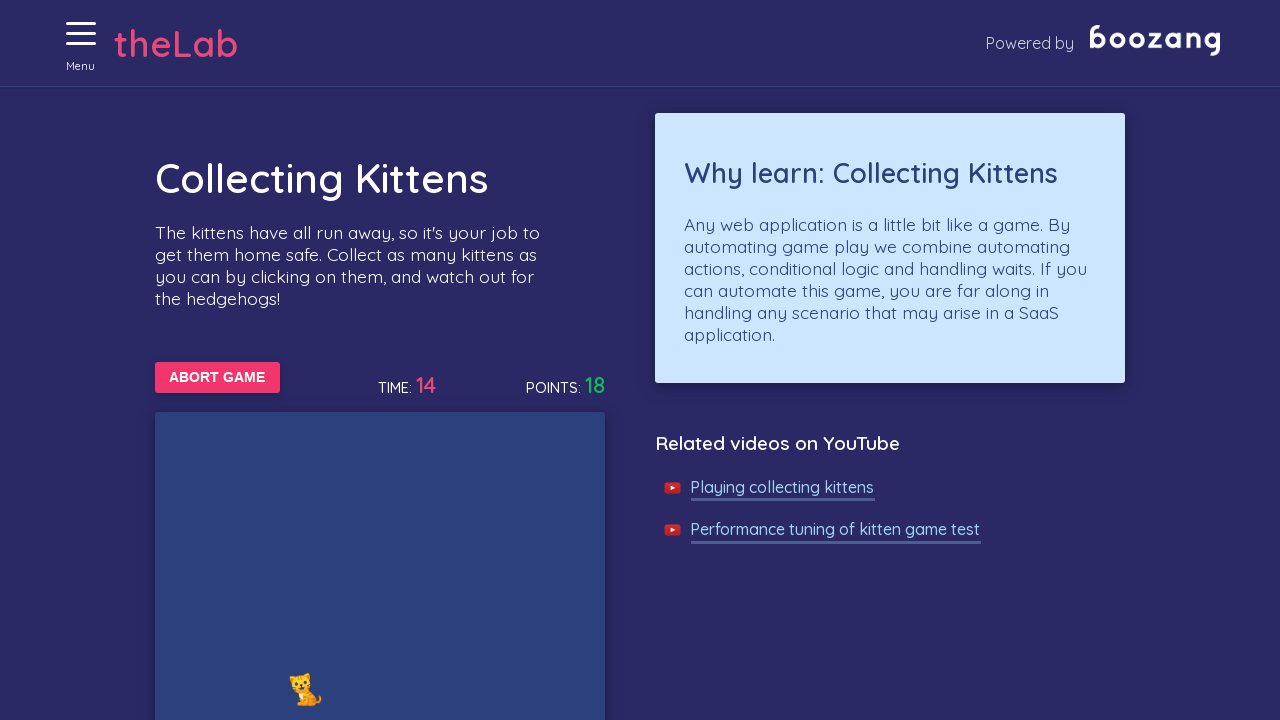

Clicked a kitten during gameplay at (372, 690) on //img[@alt='Cat']
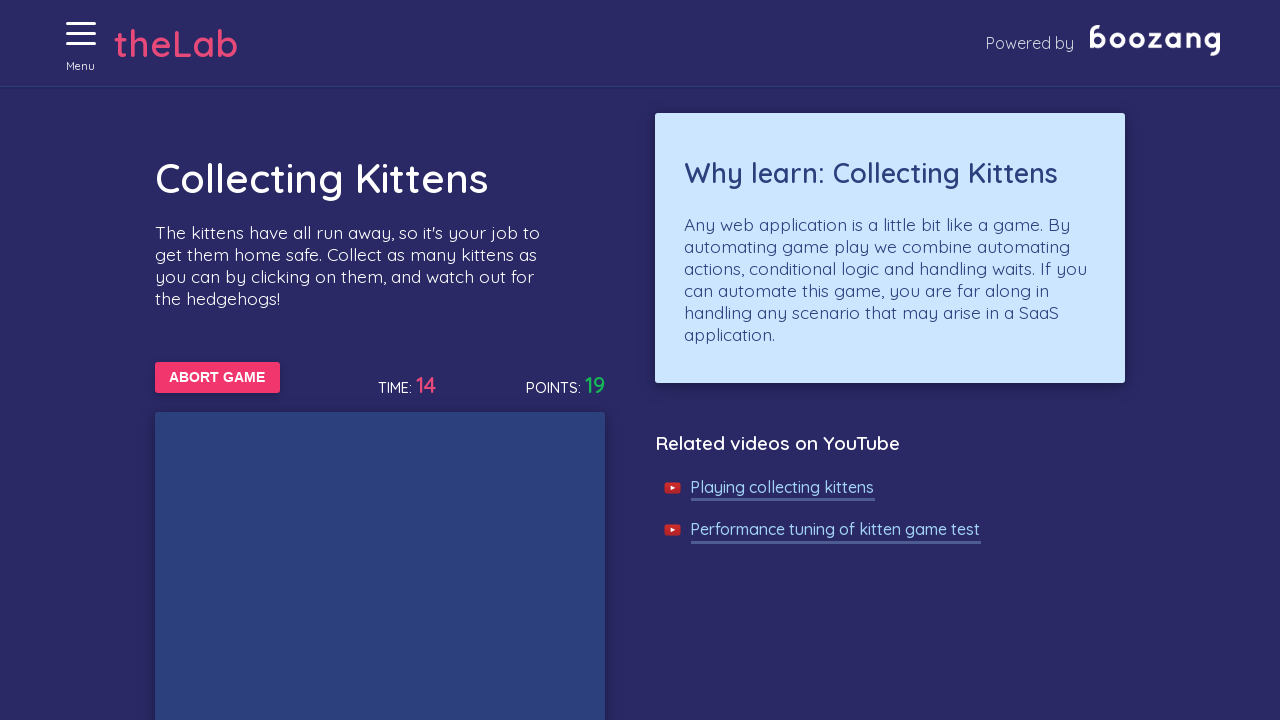

Clicked a kitten during gameplay at (450, 501) on //img[@alt='Cat']
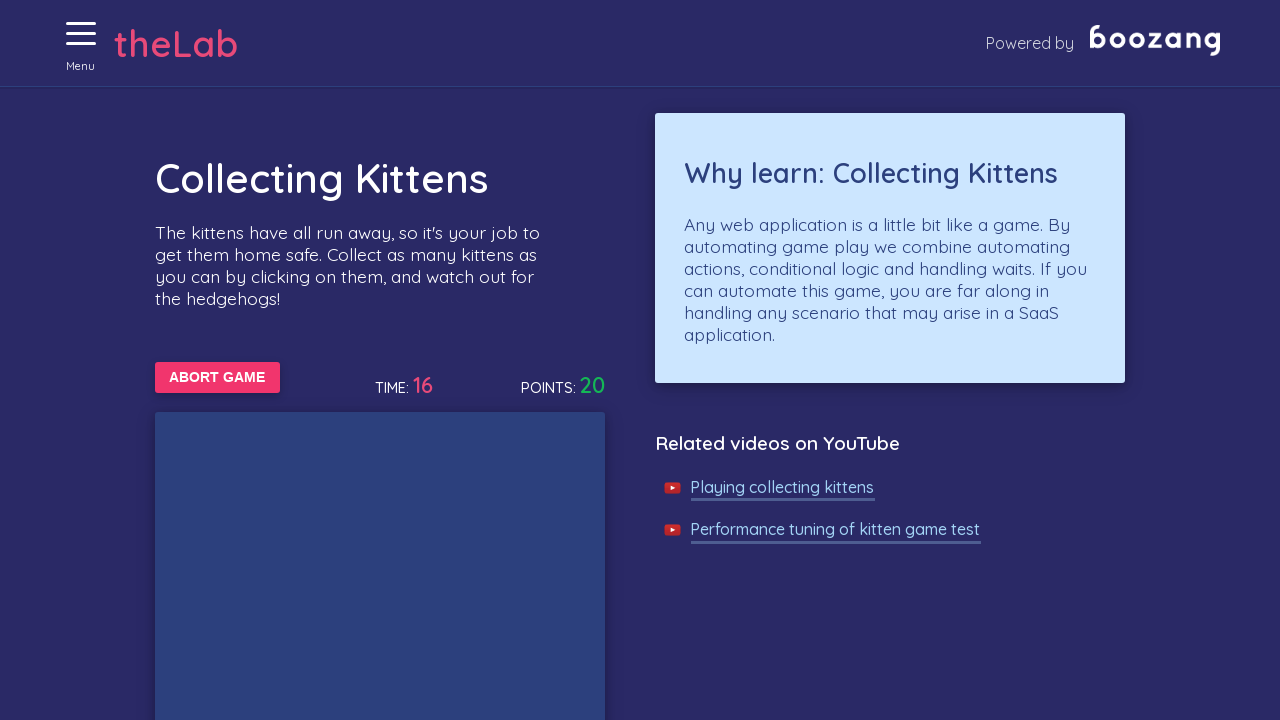

Clicked a kitten during gameplay at (554, 360) on //img[@alt='Cat']
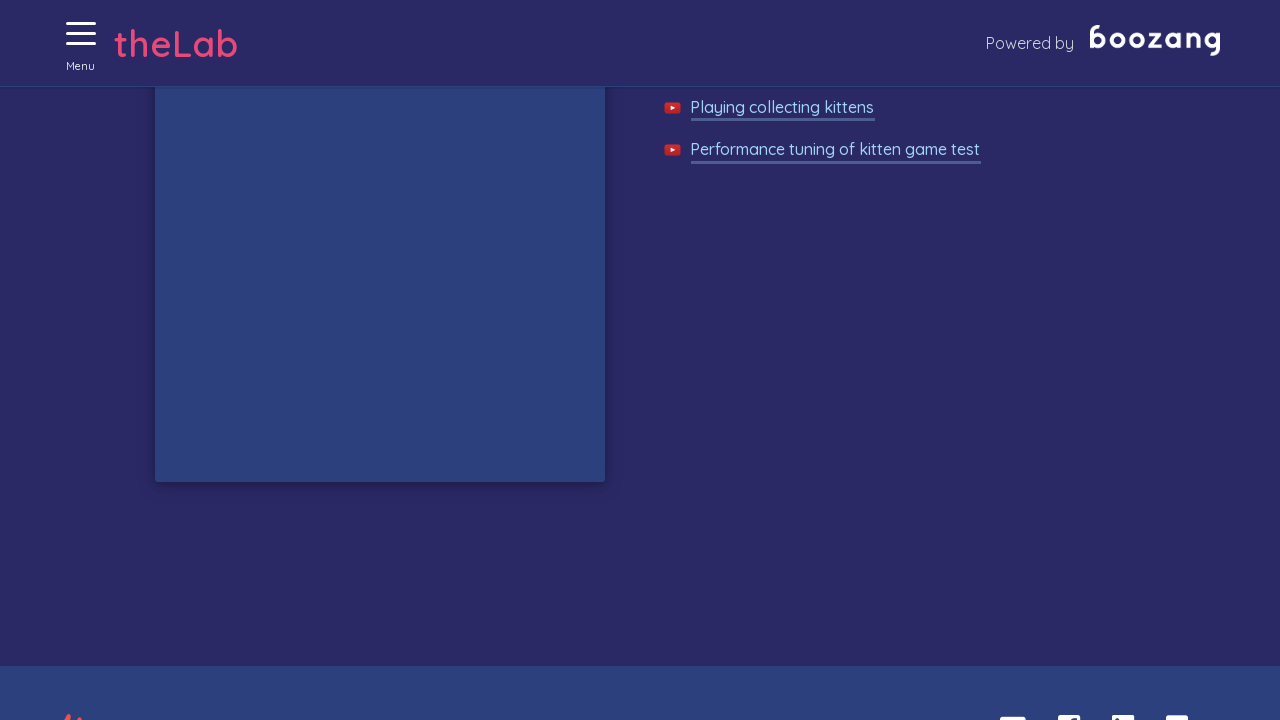

Game Over screen appeared, game completed successfully
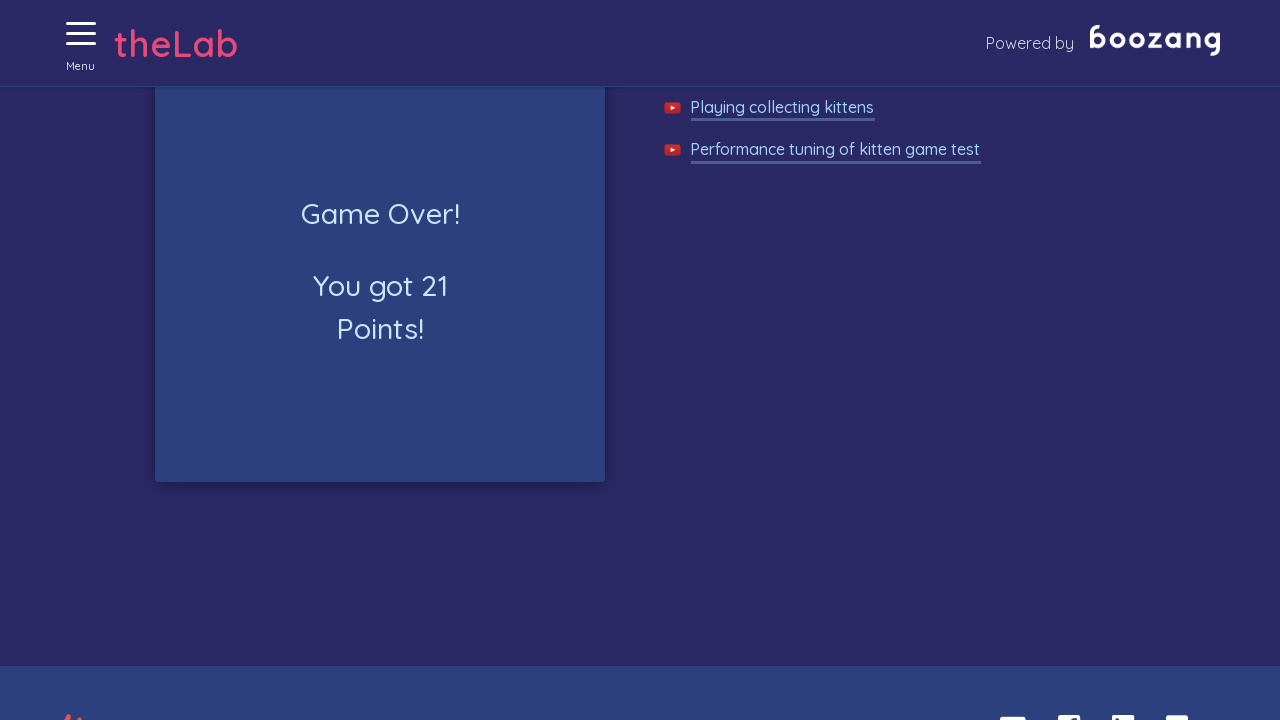

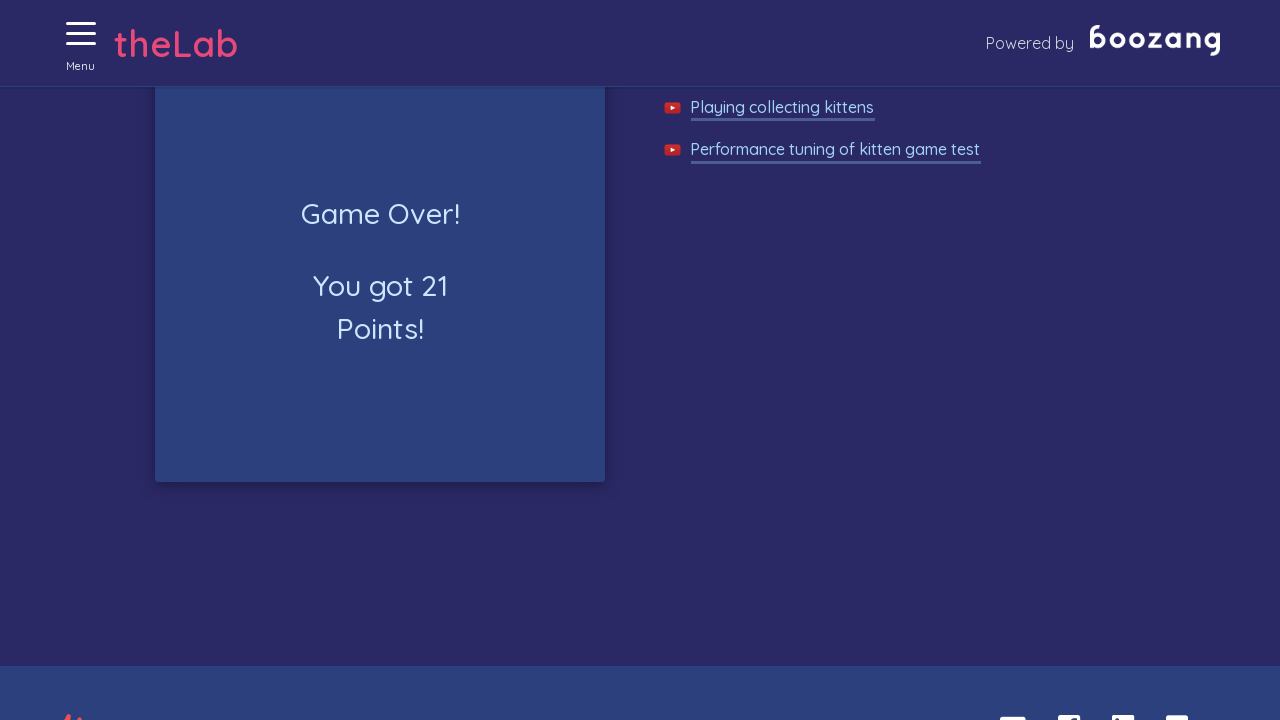